Tests scrolling functionality on the Selenium website by scrolling down 500 pixels using JavaScript execution

Starting URL: https://www.selenium.dev

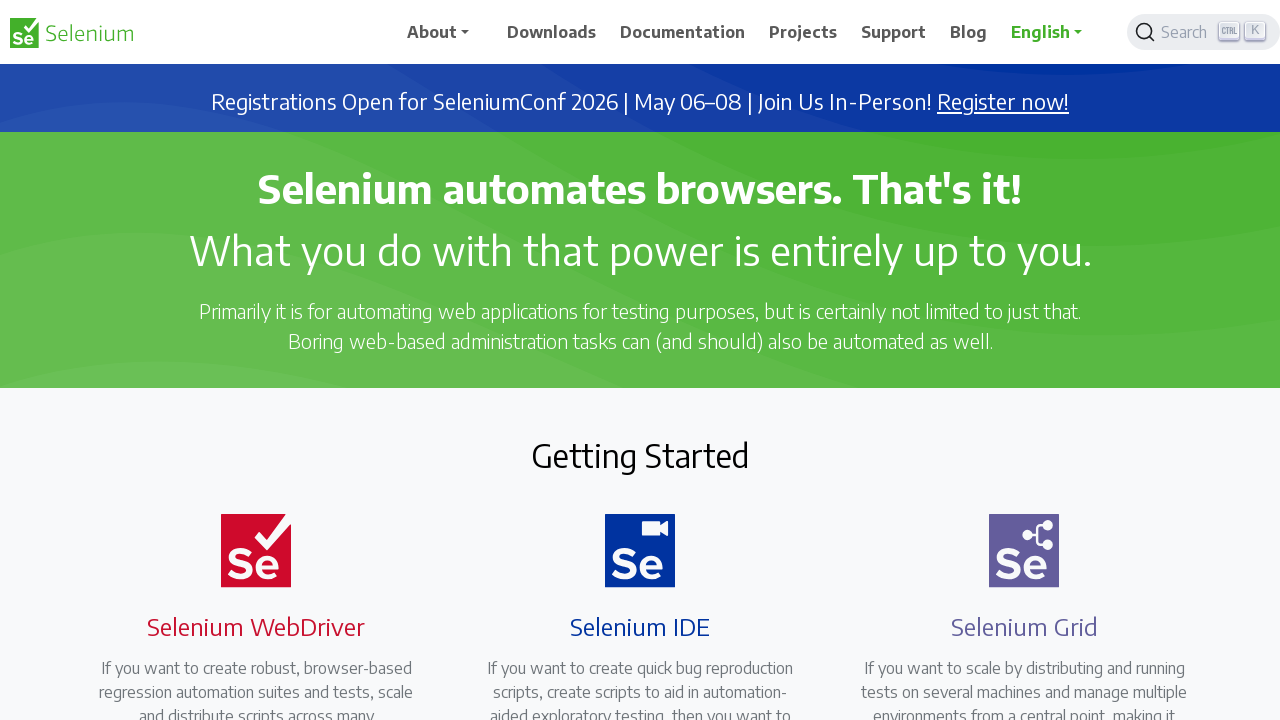

Navigated to Selenium website homepage
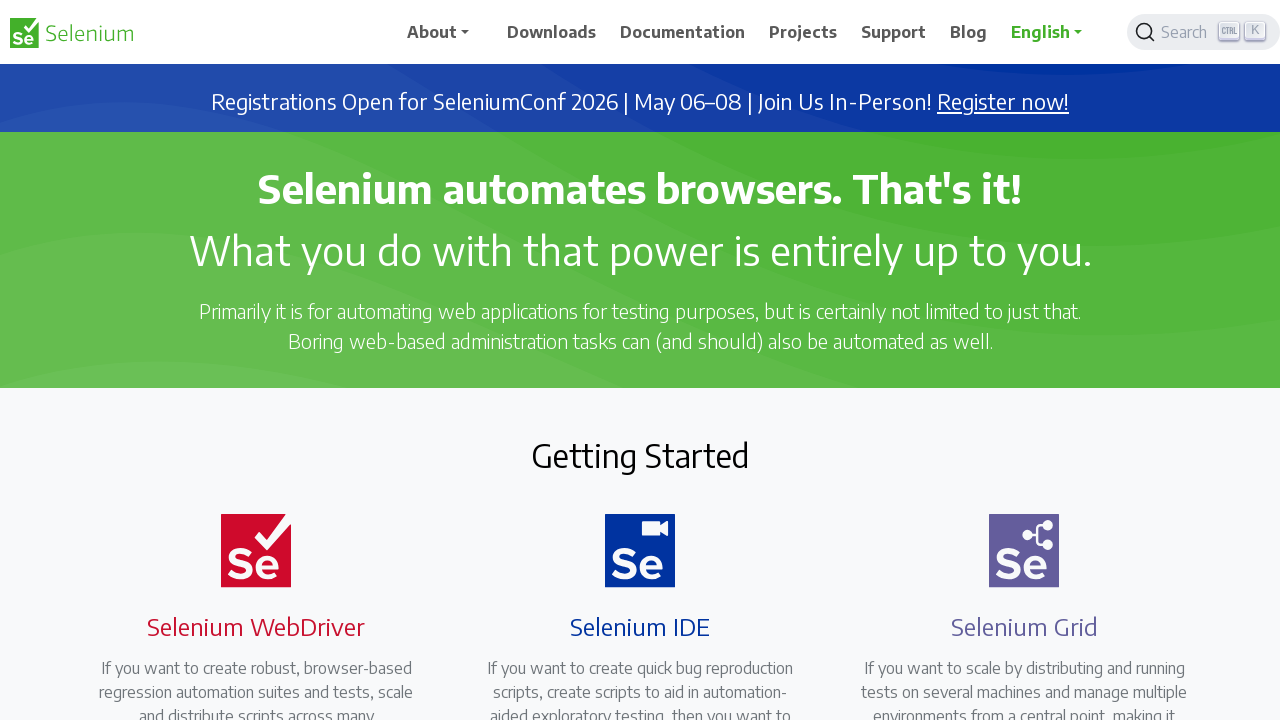

Scrolled down 500 pixels using JavaScript
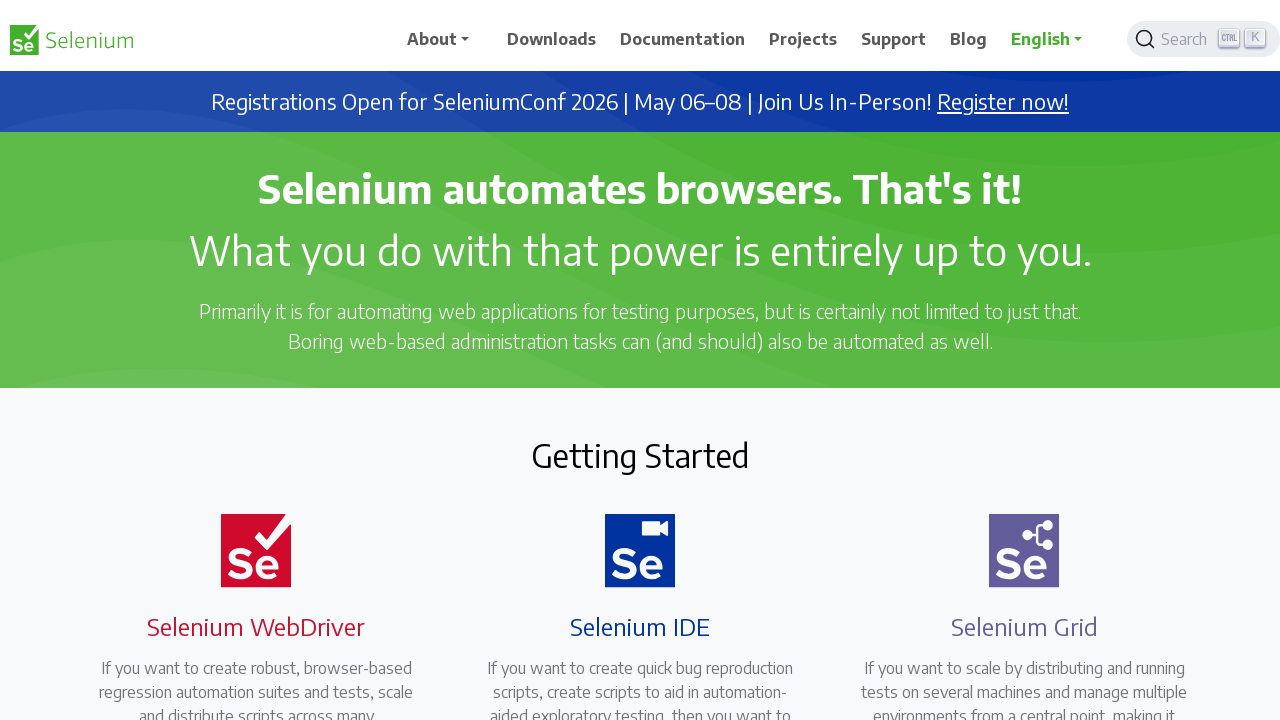

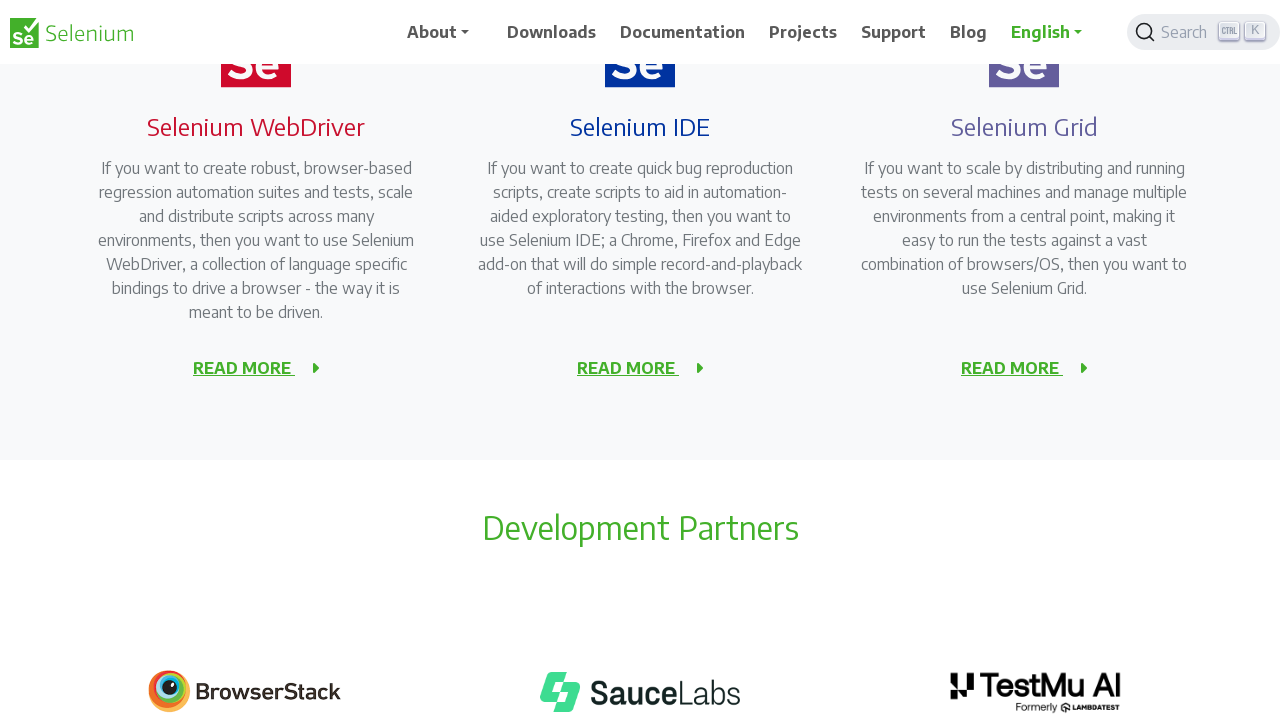